Navigates to the Rahul Shetty Academy Automation Practice page and waits for it to load.

Starting URL: https://rahulshettyacademy.com/AutomationPractice/

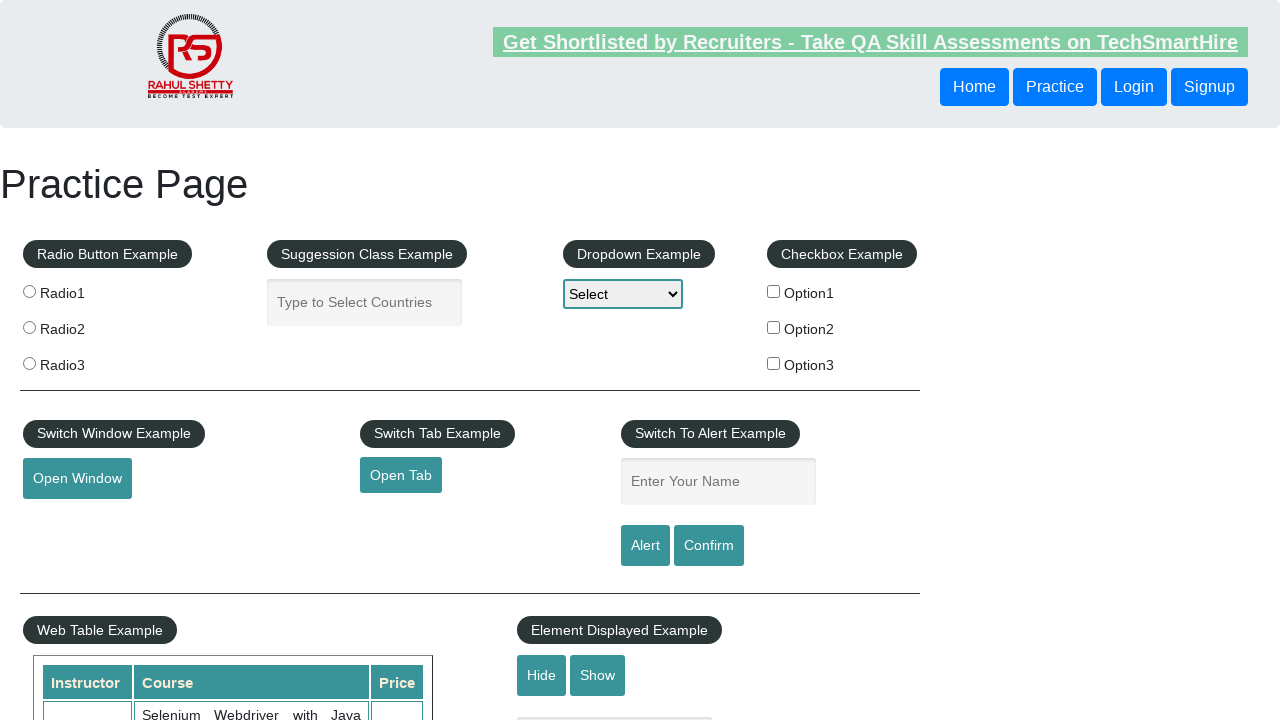

Navigated to Rahul Shetty Academy Automation Practice page and waited for DOM to load
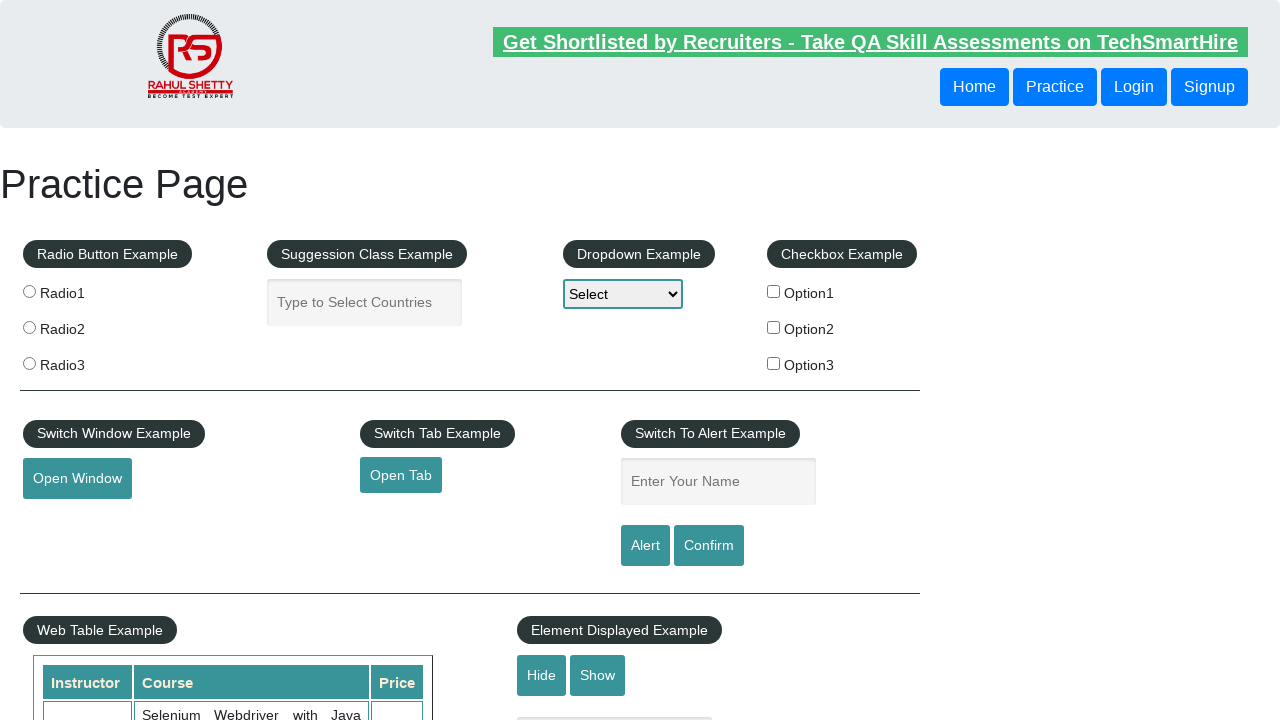

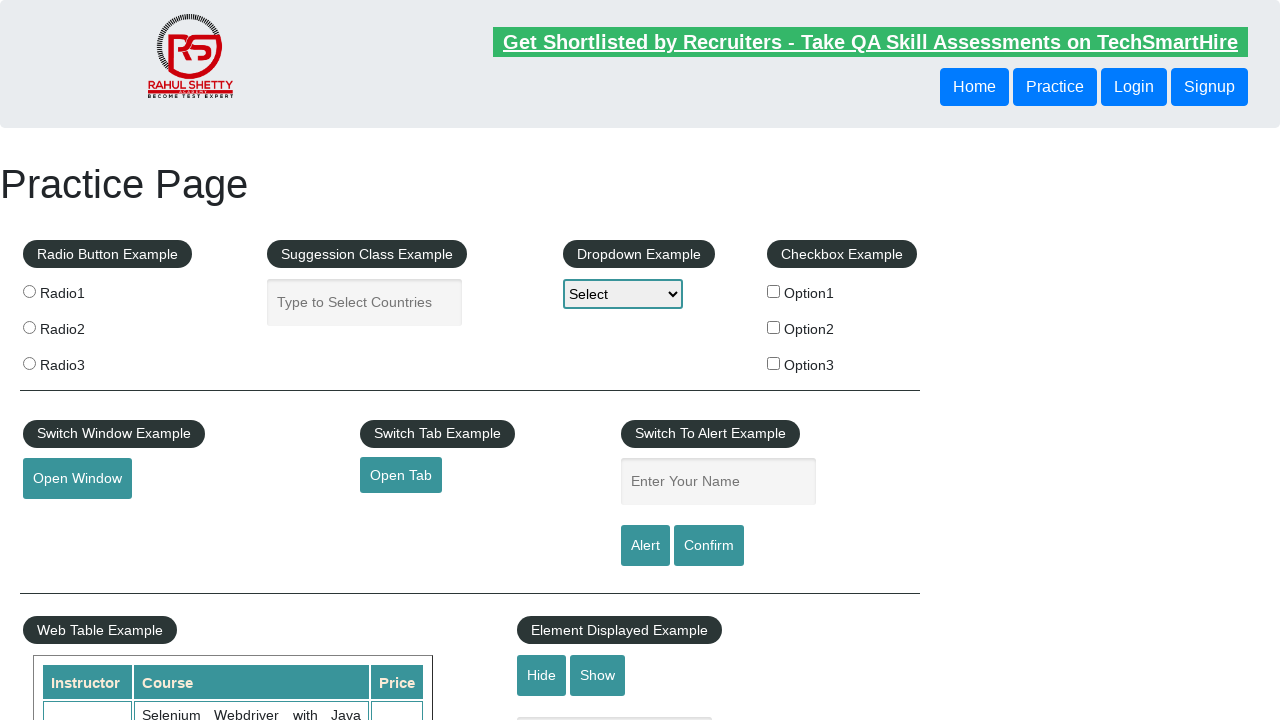